Tests the Indian Railways train search functionality by entering departure and arrival stations, then retrieves the list of available trains

Starting URL: https://erail.in/

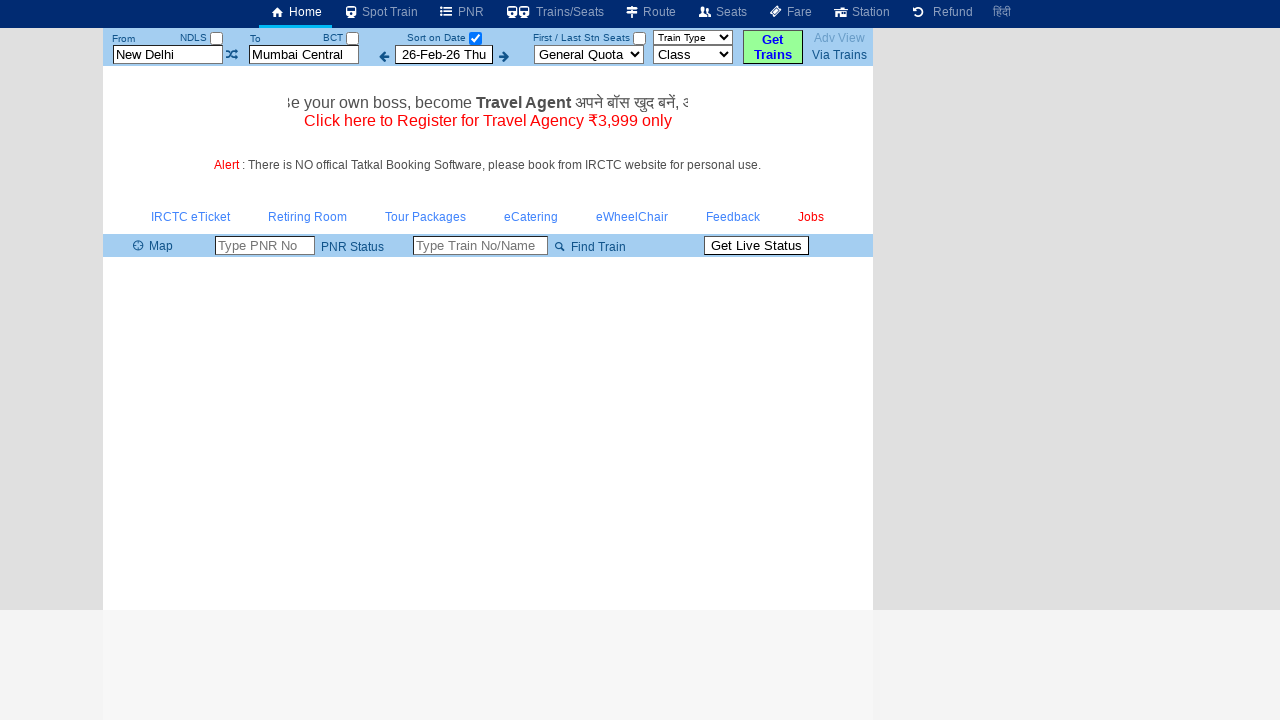

Cleared departure station field on #txtStationFrom
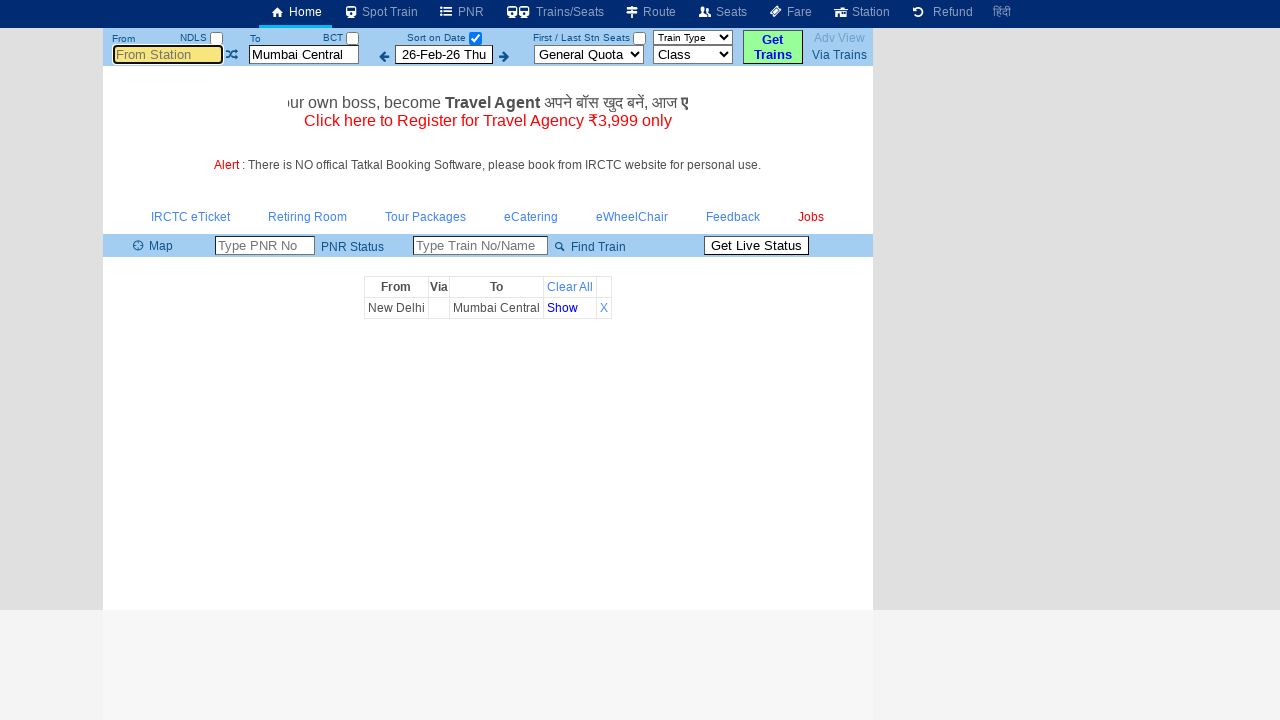

Entered 'SCT' as departure station on #txtStationFrom
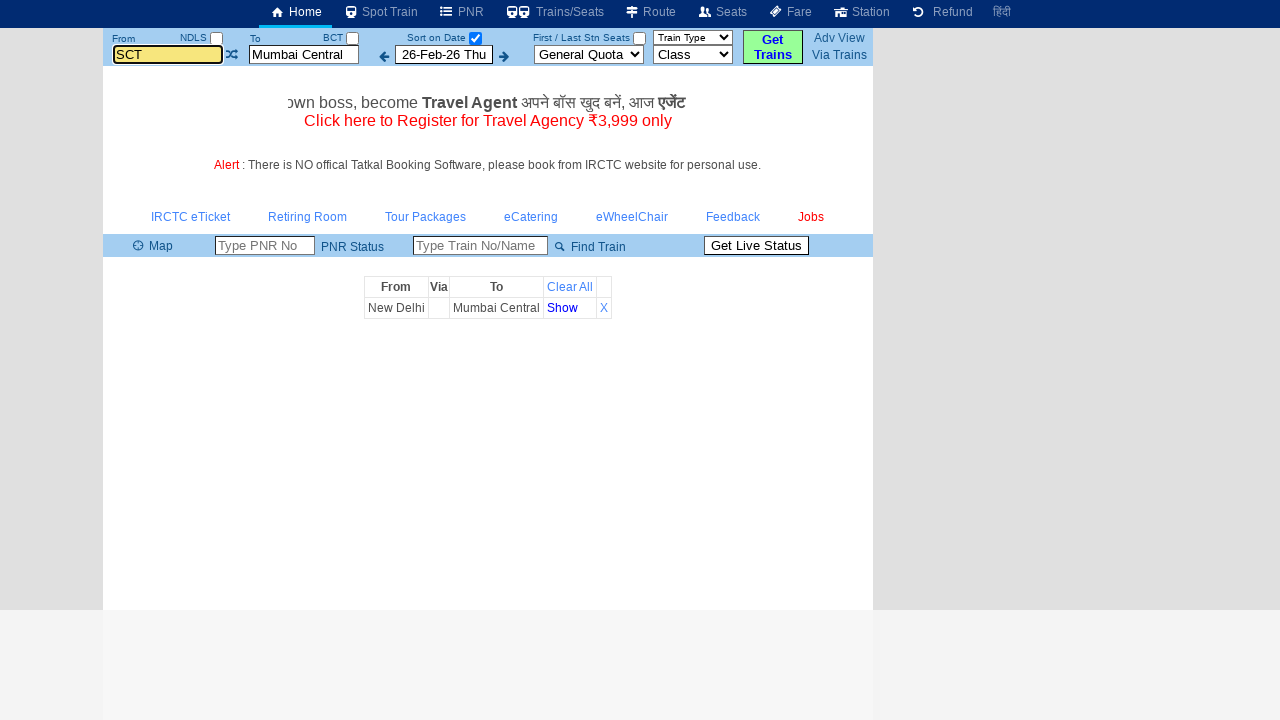

Pressed Tab to move from departure station field on #txtStationFrom
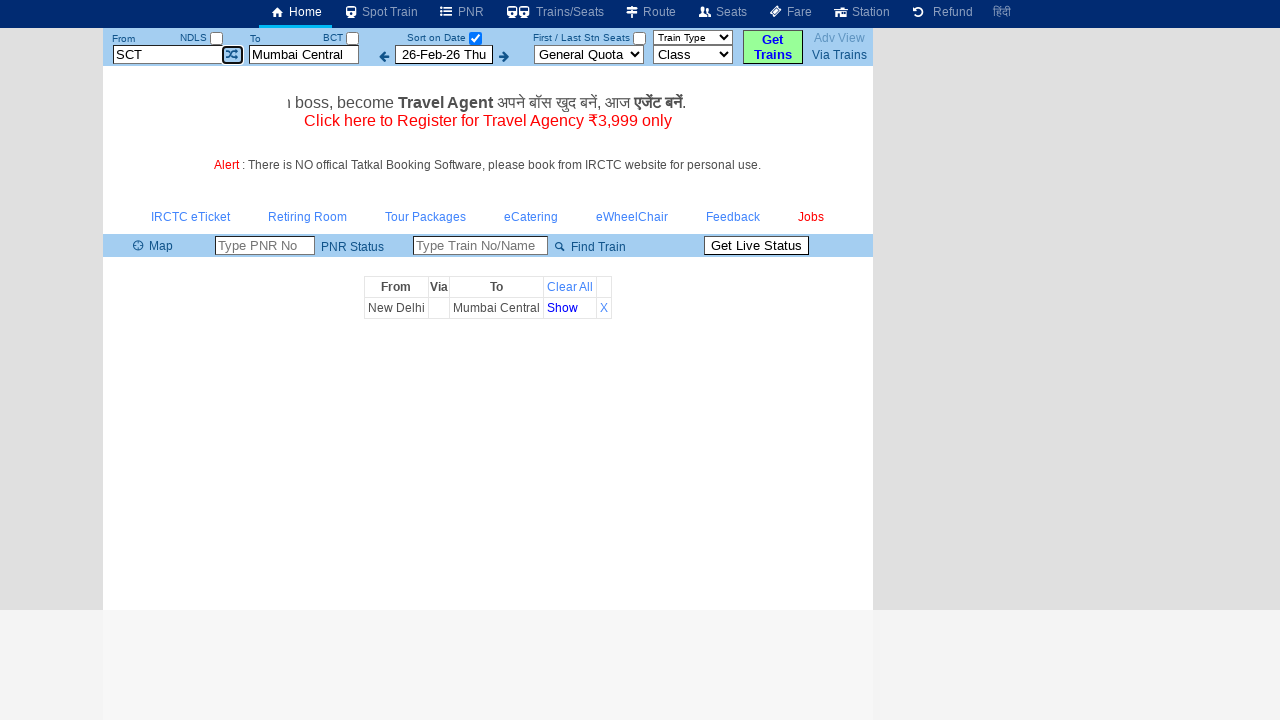

Cleared arrival station field on #txtStationTo
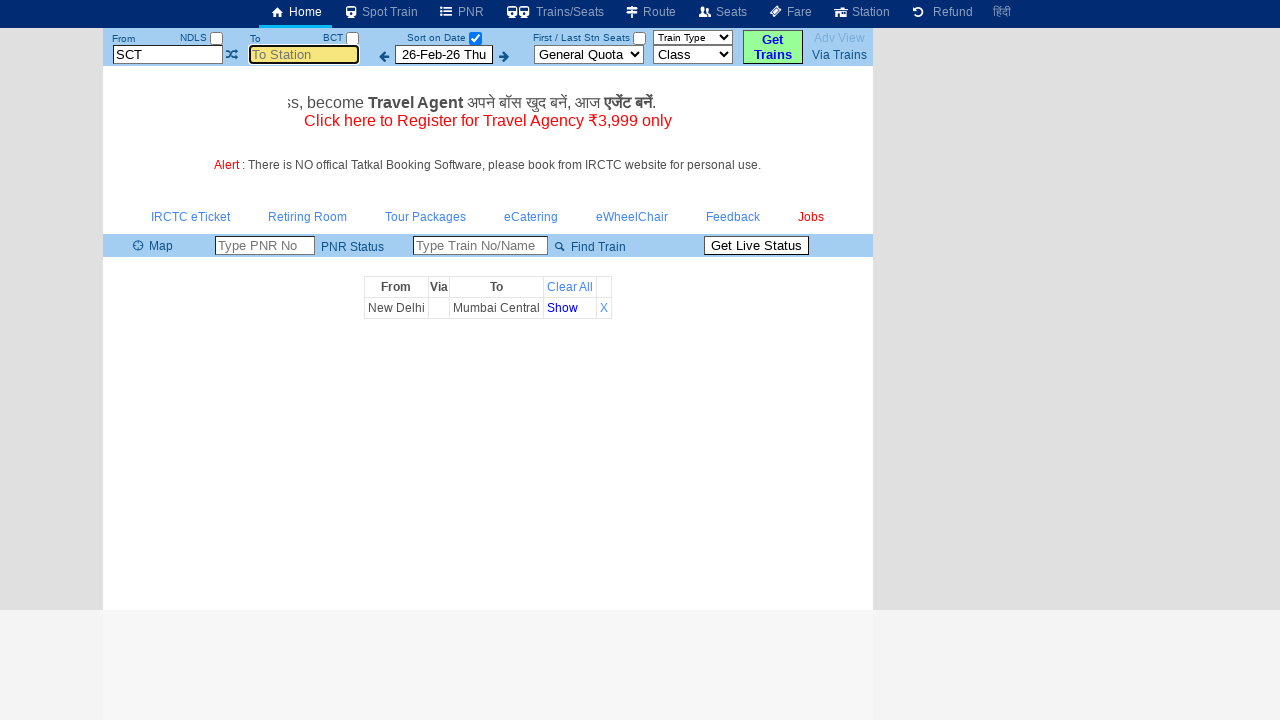

Entered 'MS' as arrival station on #txtStationTo
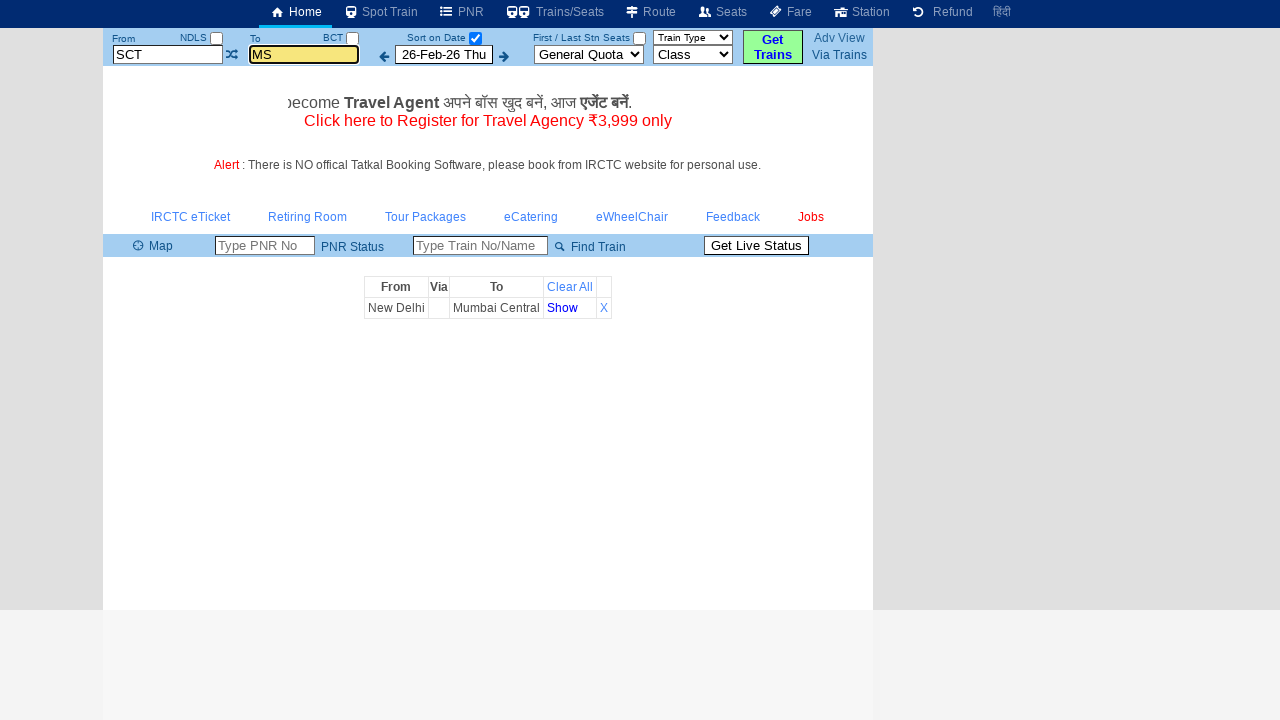

Pressed Tab to move from arrival station field on #txtStationTo
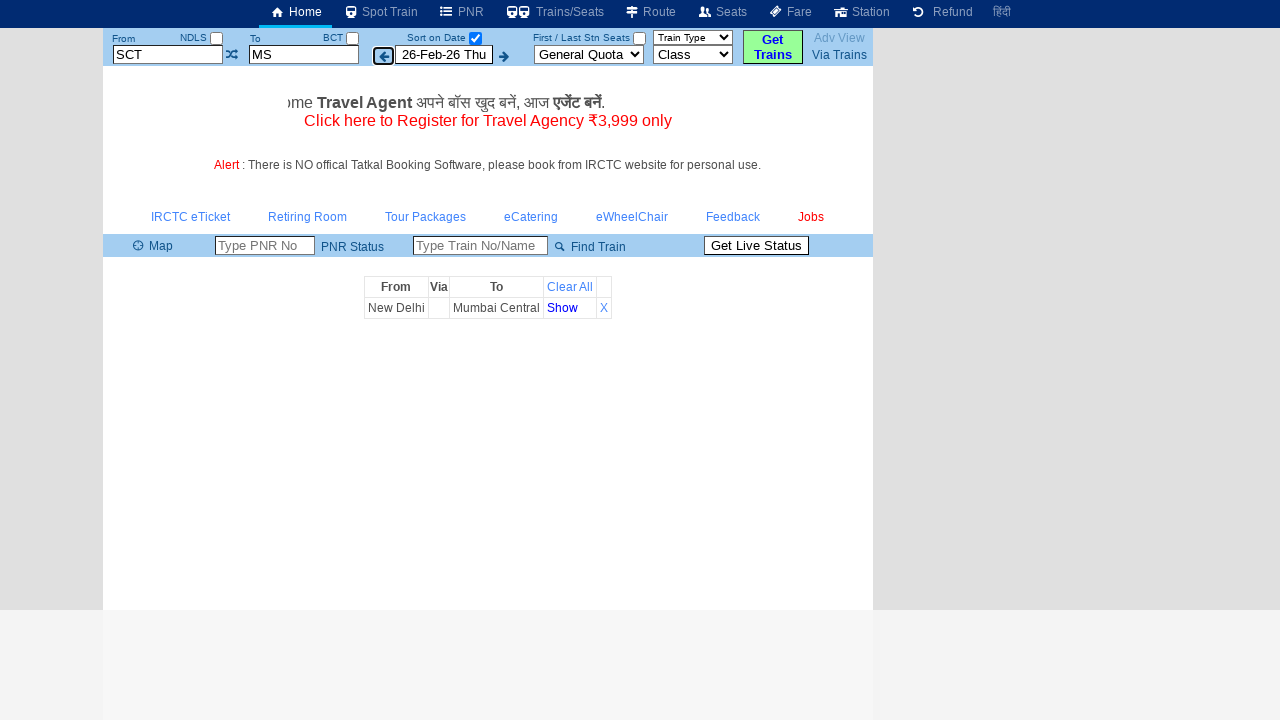

Waited 2 seconds for form processing
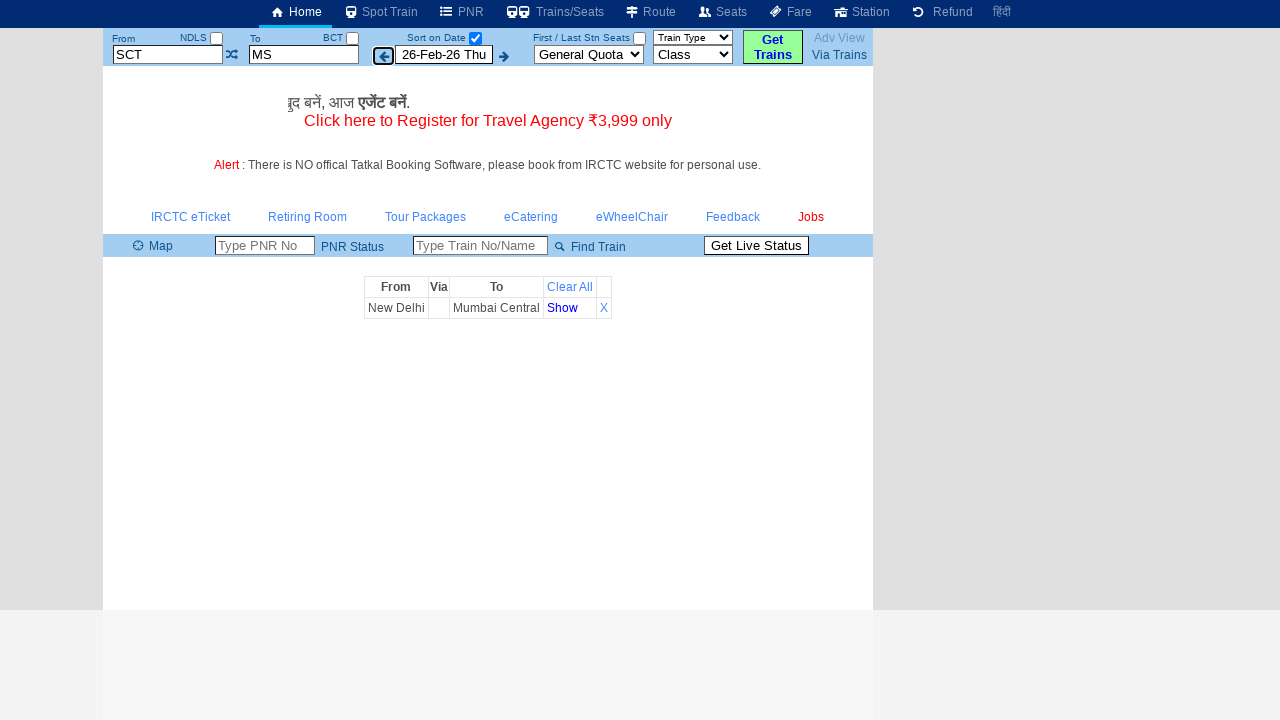

Unchecked 'Select Date Only' checkbox to retrieve all trains at (475, 38) on #chkSelectDateOnly
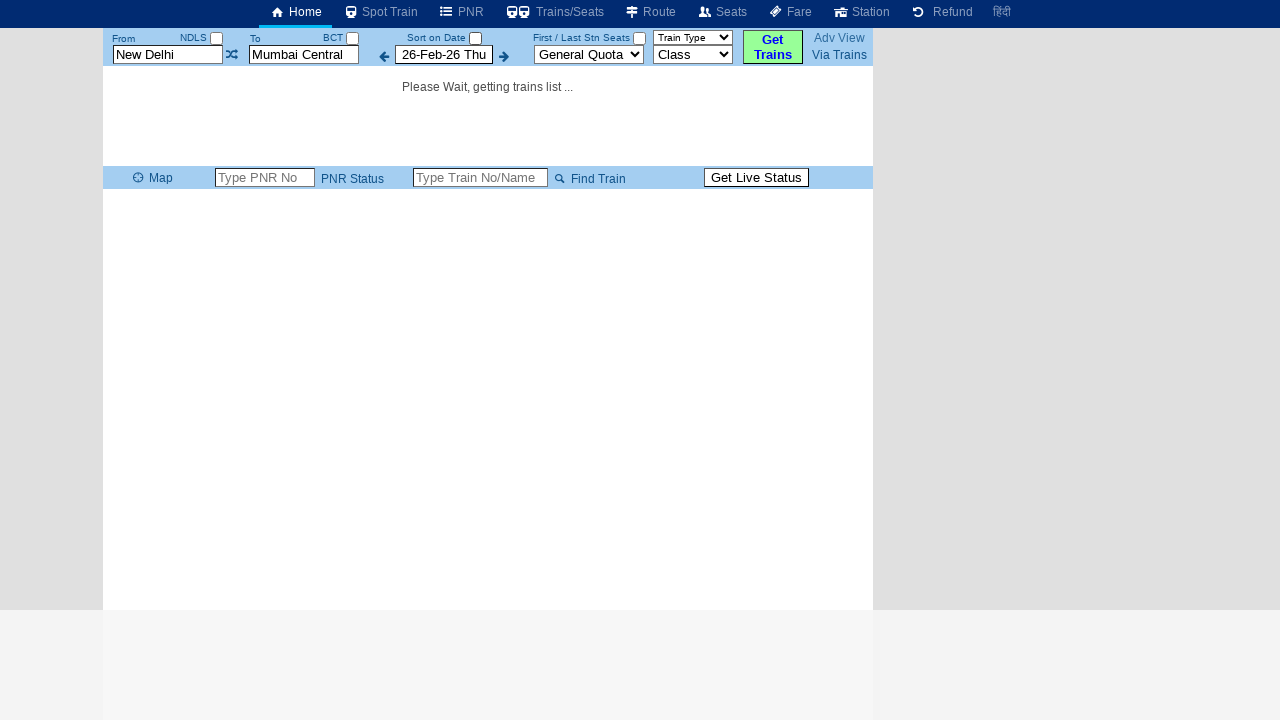

Waited 5 seconds for train list to load
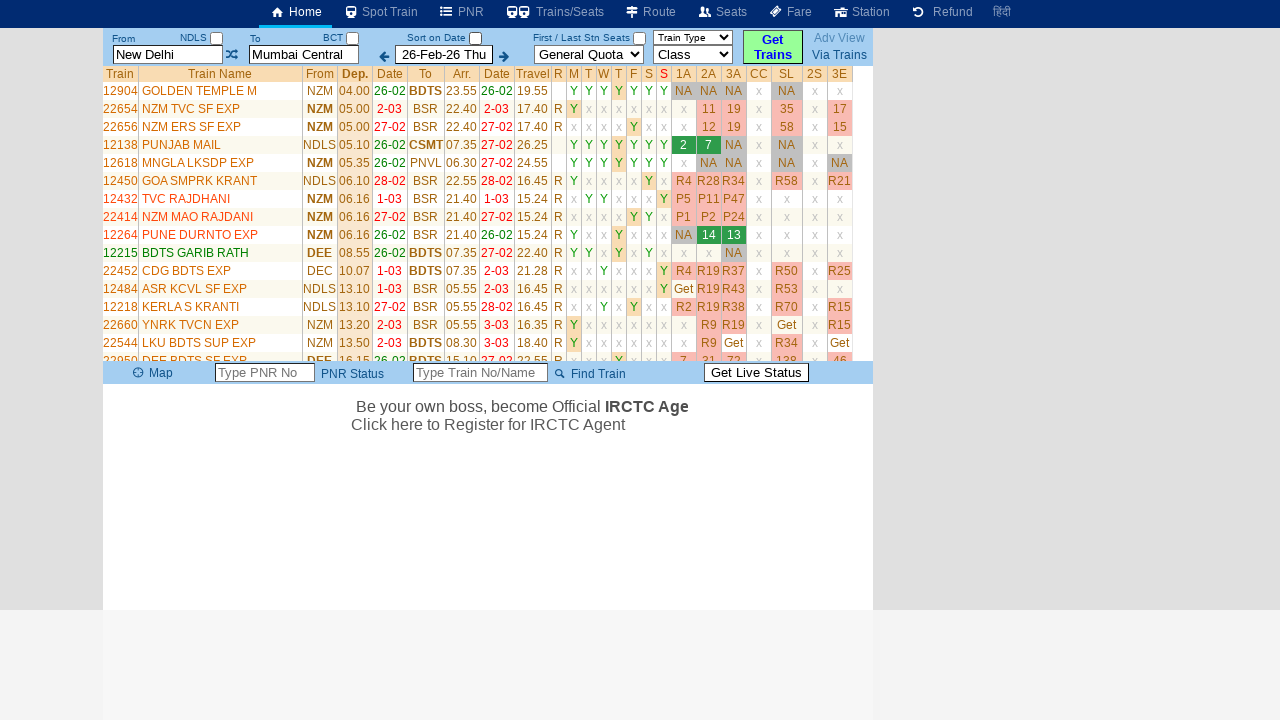

Train list table rows are now visible
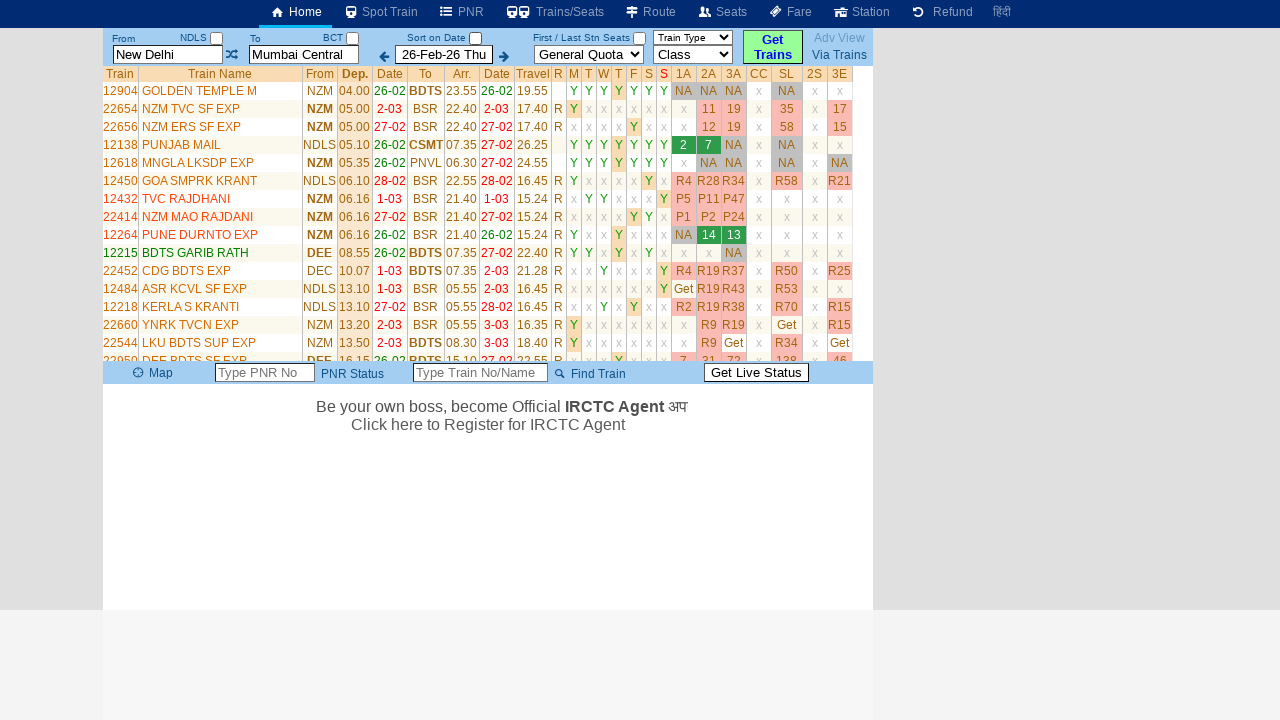

Train name link in second row of table is visible, confirming train list is populated
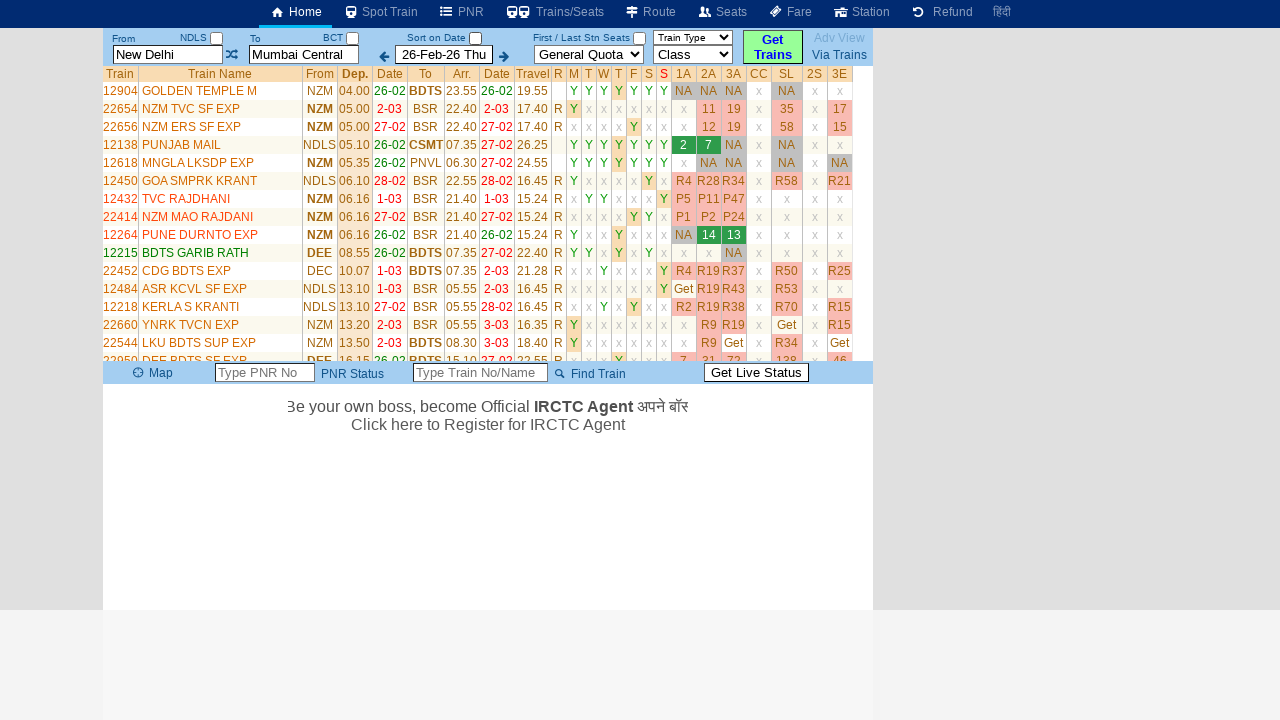

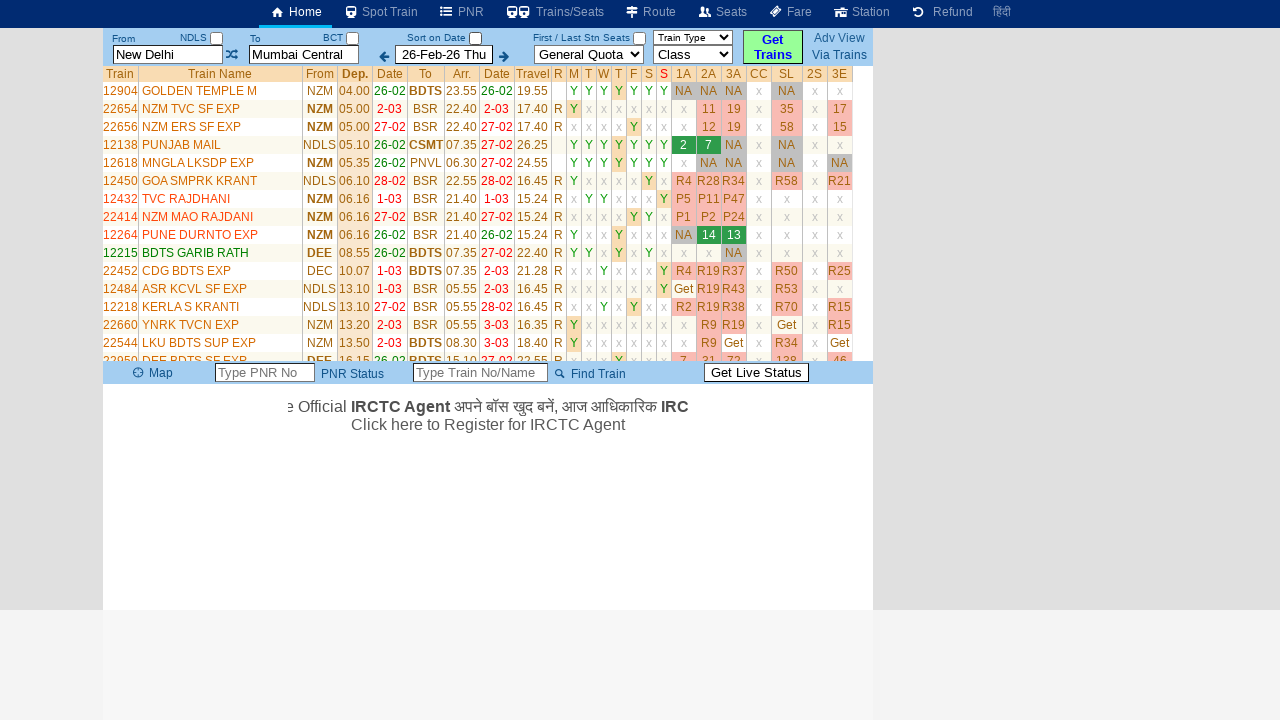